Tests link navigation functionality by finding footer column links, opening each in a new tab using Ctrl+Enter, and then switching through all opened windows to verify they loaded correctly.

Starting URL: https://www.rahulshettyacademy.com/AutomationPractice/

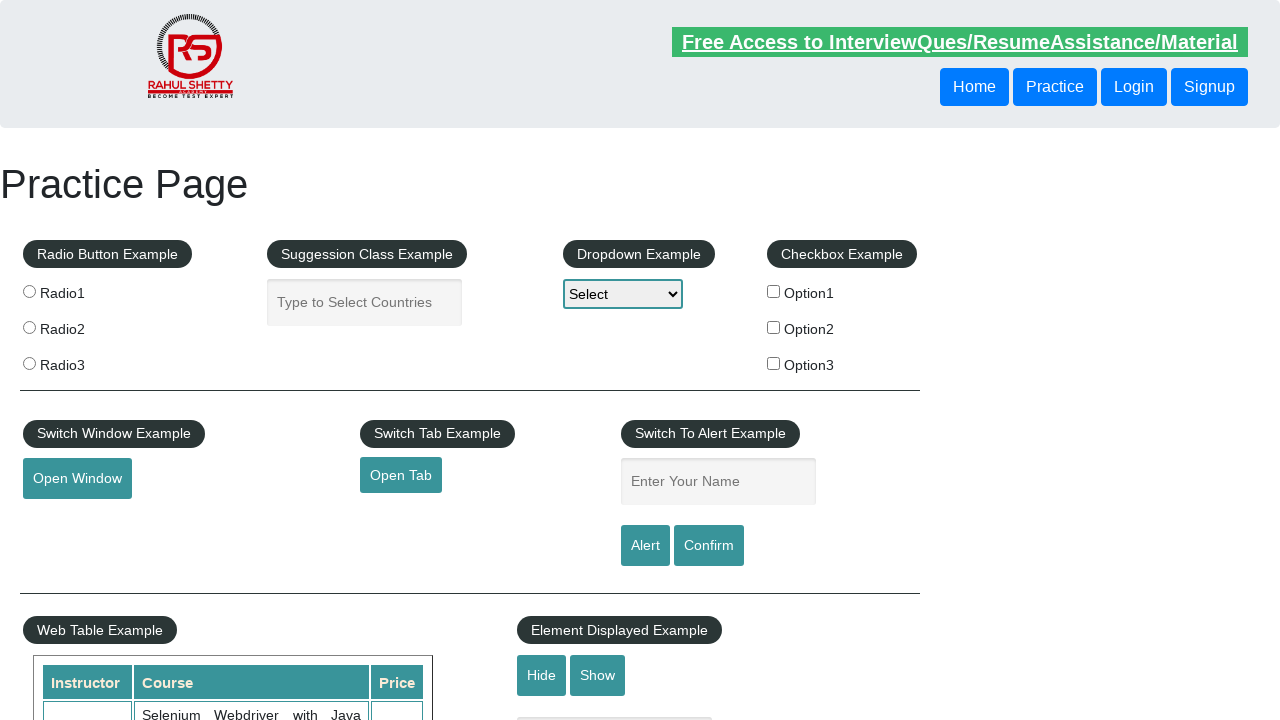

Footer section (#gf-BIG) loaded
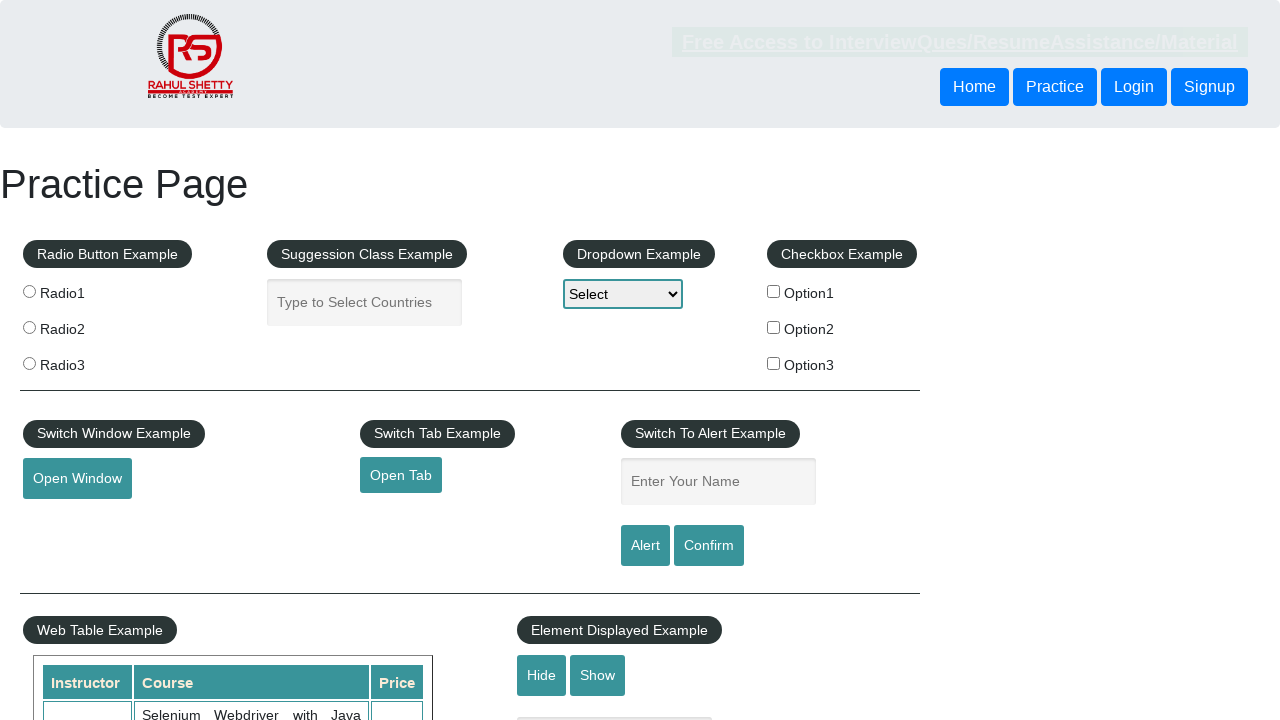

Located footer section element
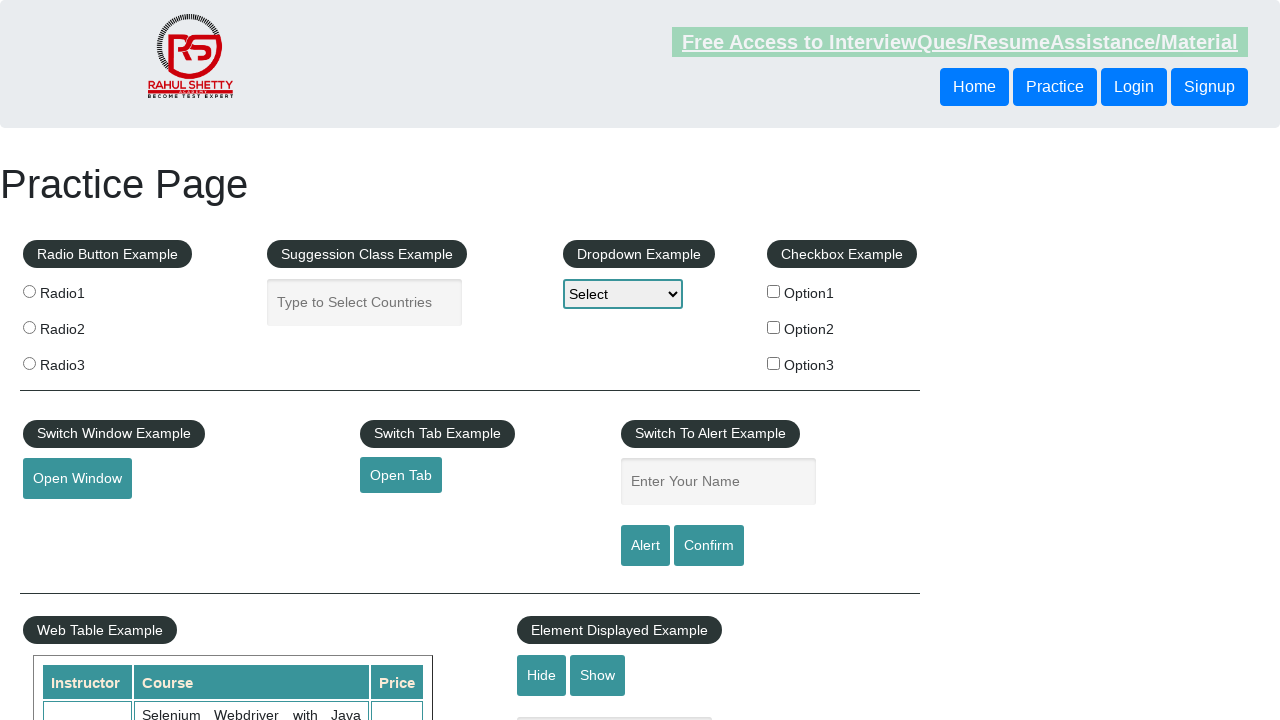

Located footer column links
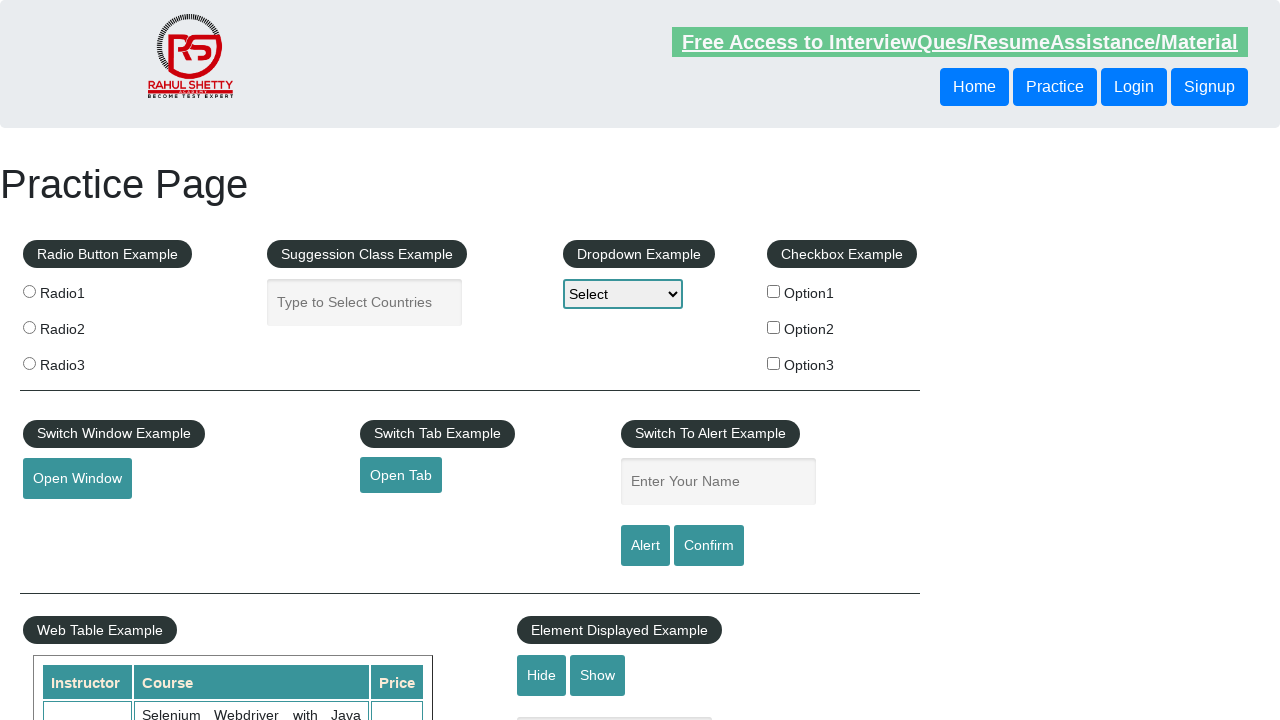

Found 5 links in footer column
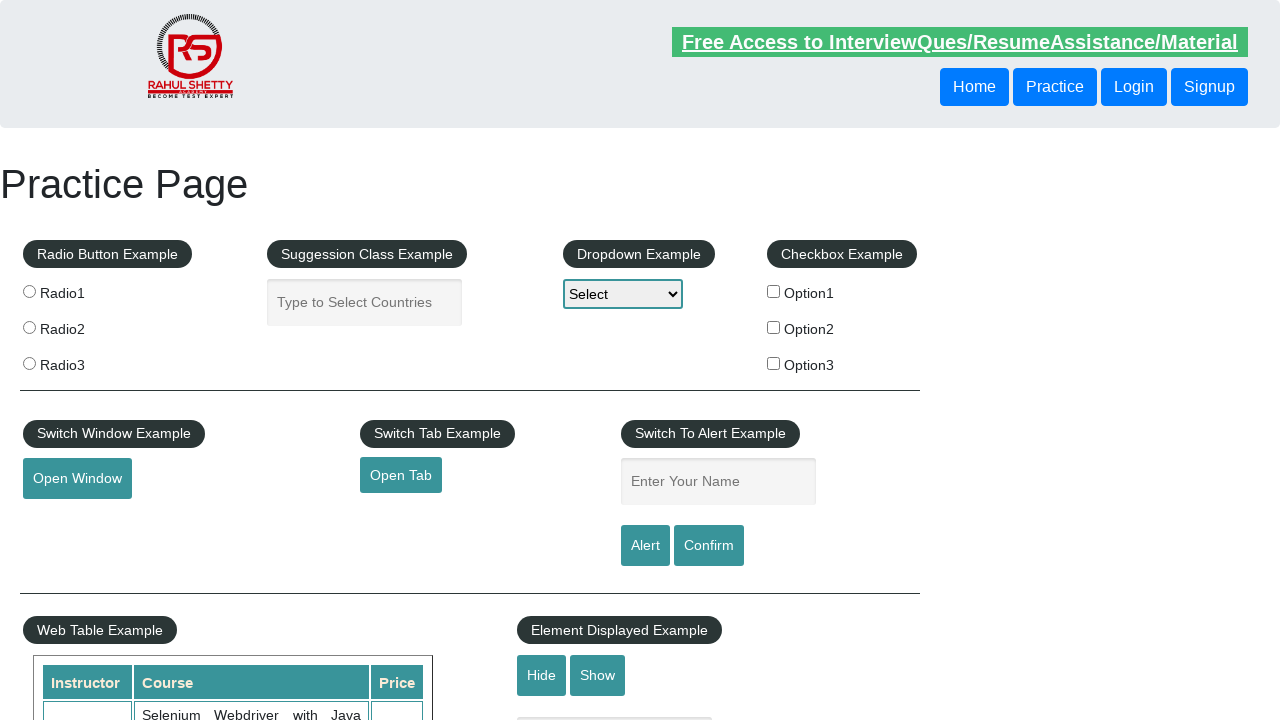

Opened link 1 in new tab using Ctrl+Click at (68, 520) on #gf-BIG >> xpath=//table/tbody/tr/td[1]/ul//a >> nth=1
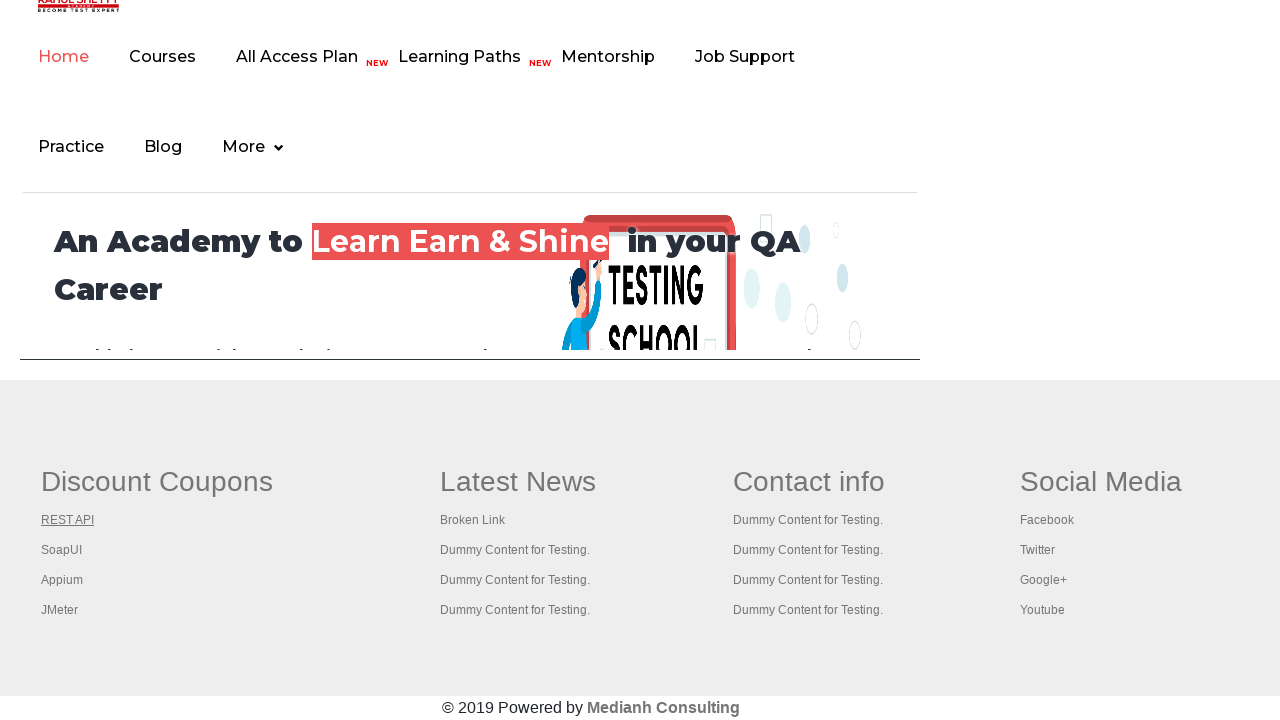

Opened link 2 in new tab using Ctrl+Click at (62, 550) on #gf-BIG >> xpath=//table/tbody/tr/td[1]/ul//a >> nth=2
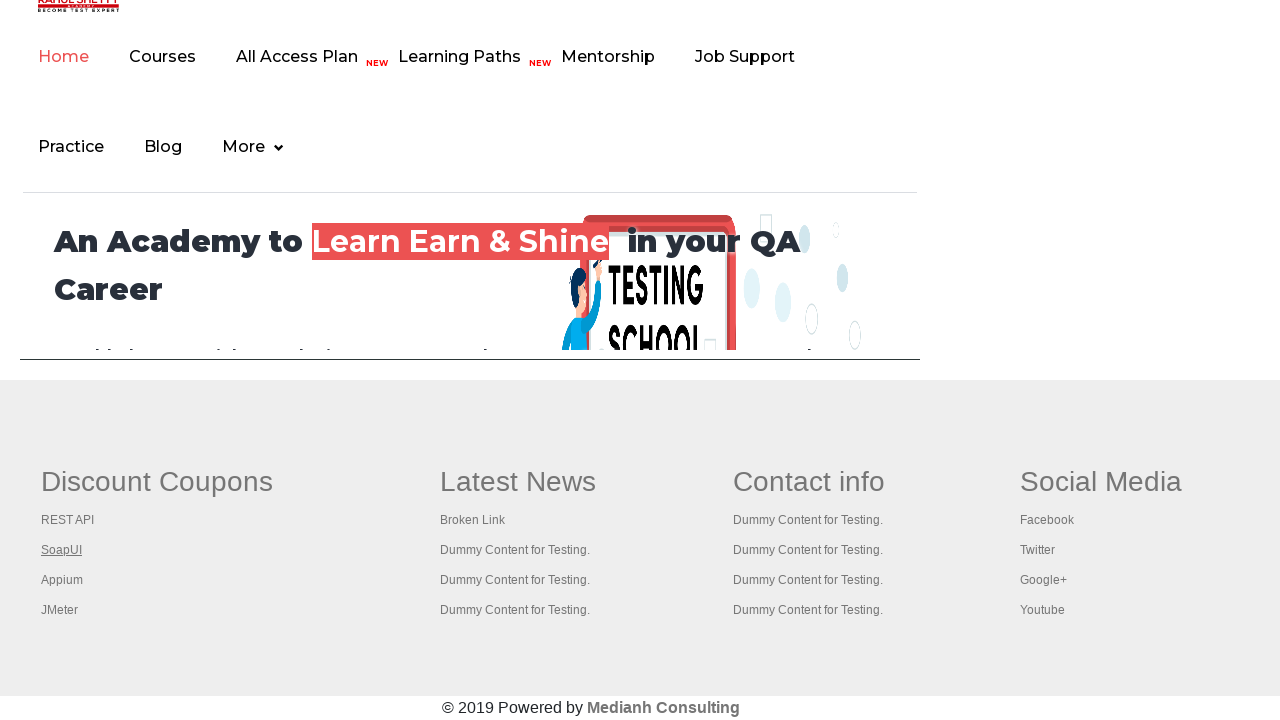

Opened link 3 in new tab using Ctrl+Click at (62, 580) on #gf-BIG >> xpath=//table/tbody/tr/td[1]/ul//a >> nth=3
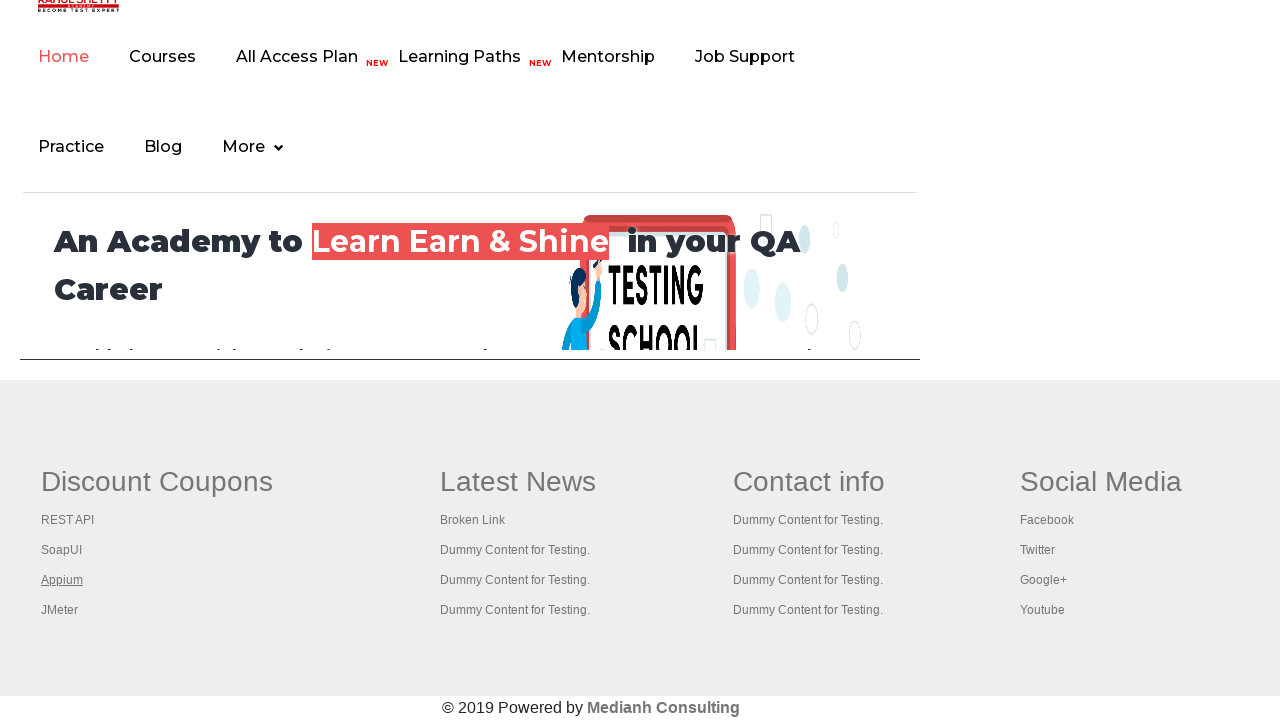

Opened link 4 in new tab using Ctrl+Click at (60, 610) on #gf-BIG >> xpath=//table/tbody/tr/td[1]/ul//a >> nth=4
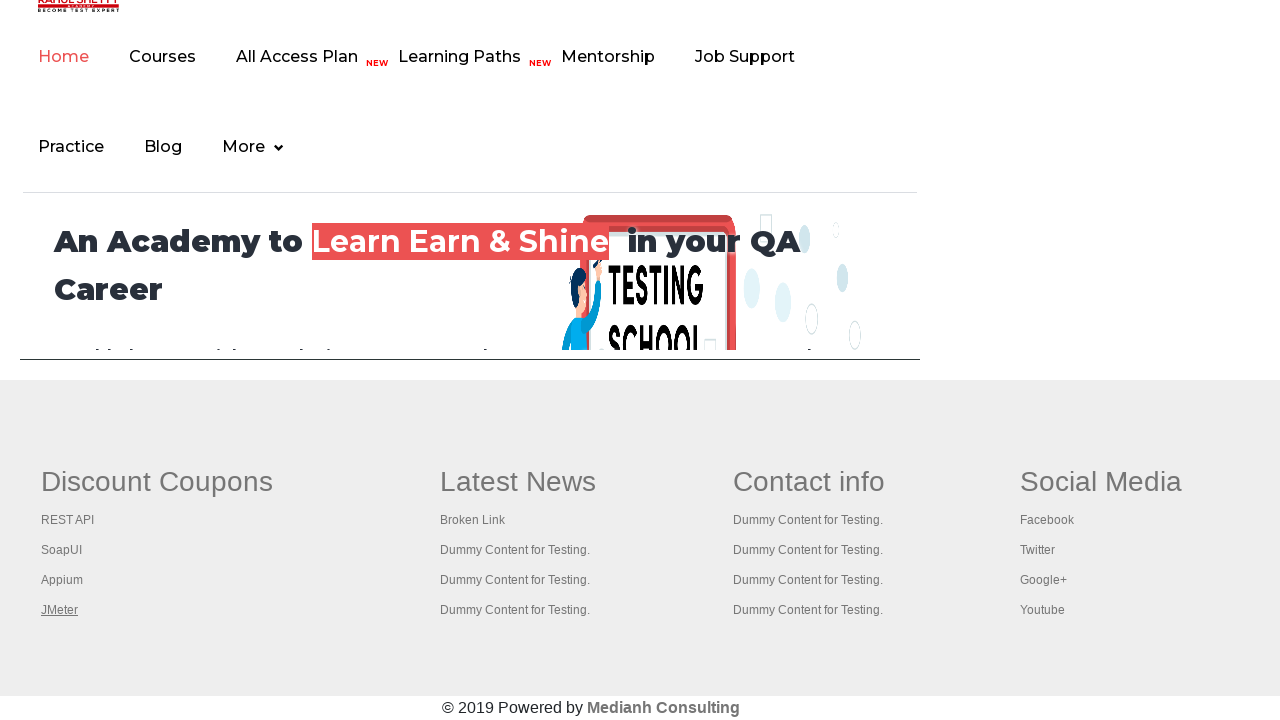

Retrieved all open pages/tabs (5 total)
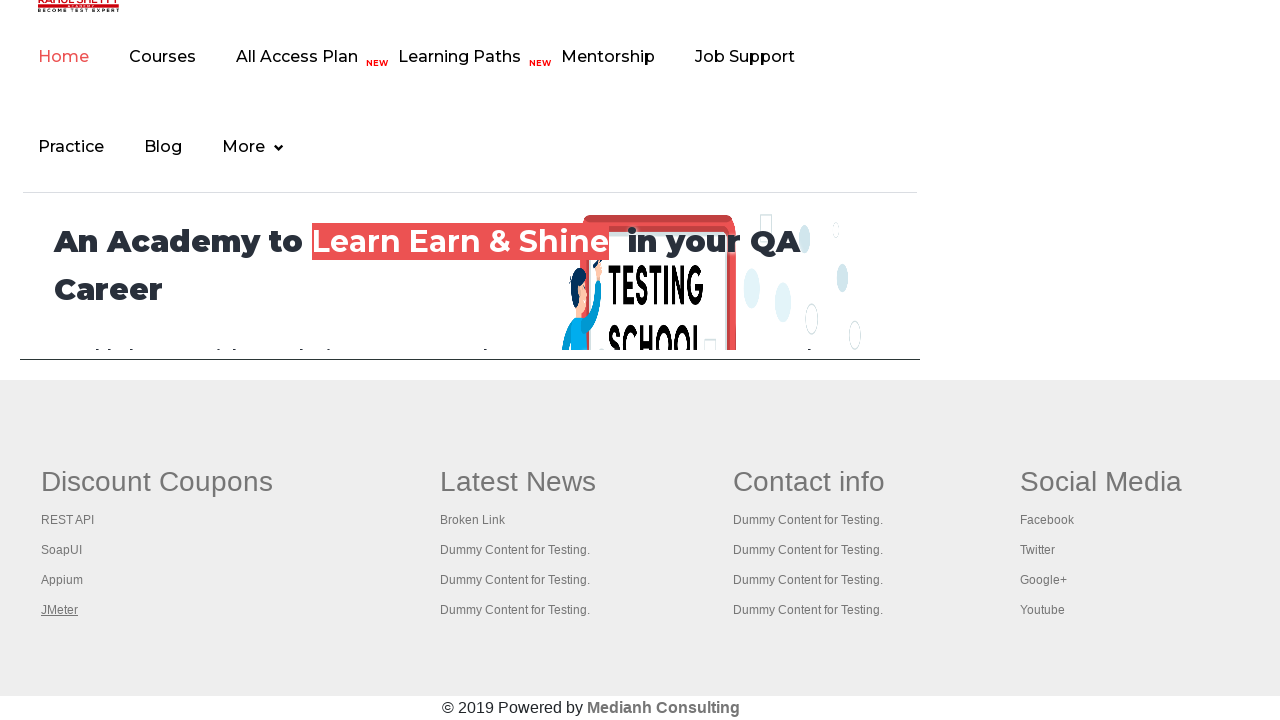

Switched to opened page/tab
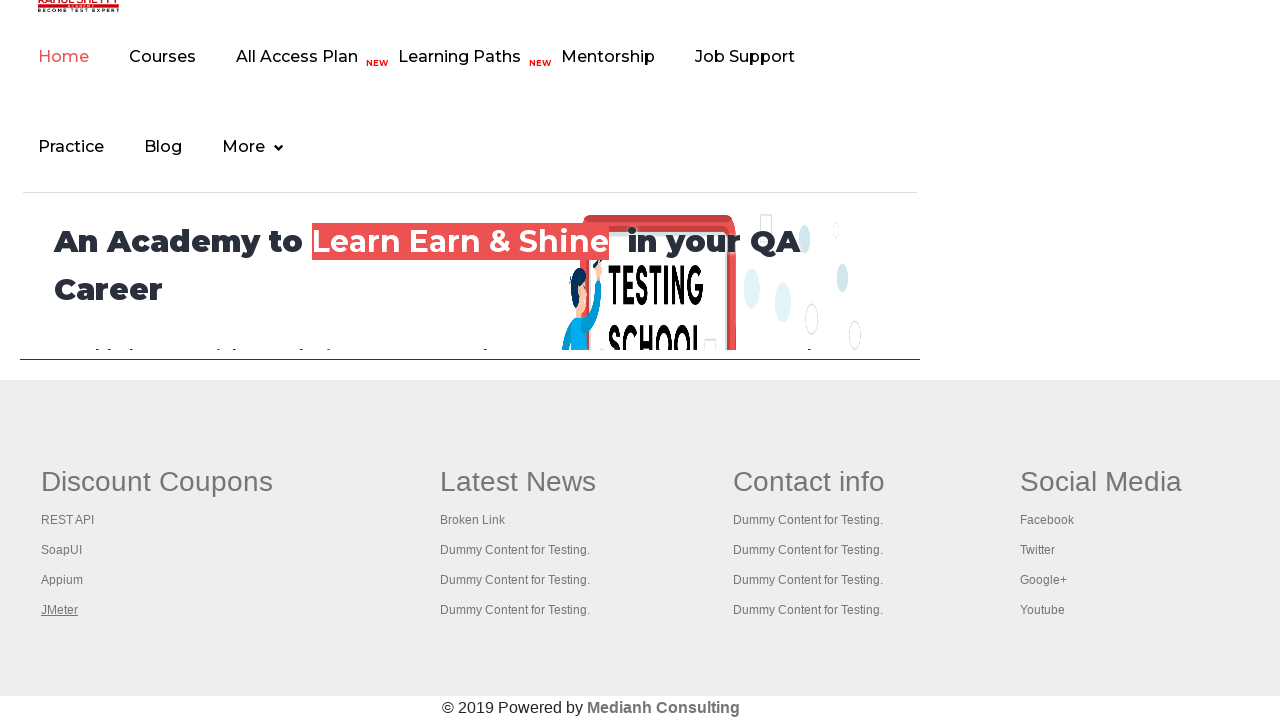

Verified page loaded (domcontentloaded state reached)
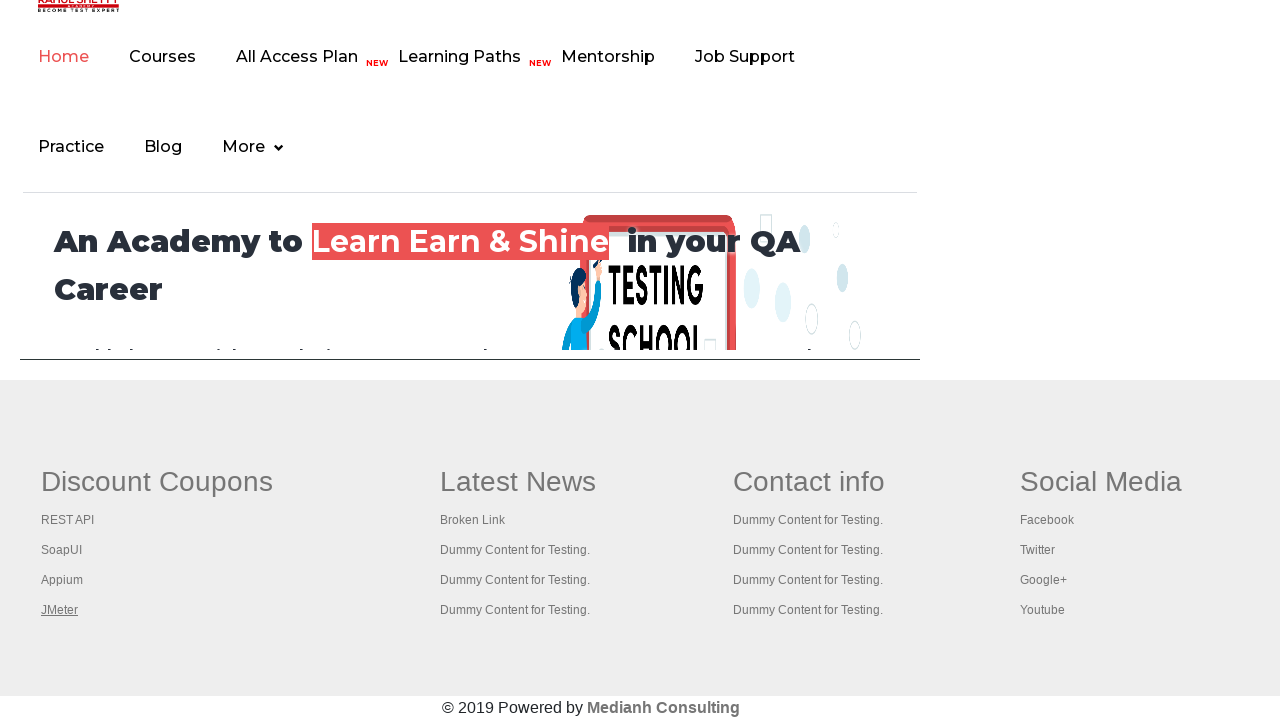

Switched to opened page/tab
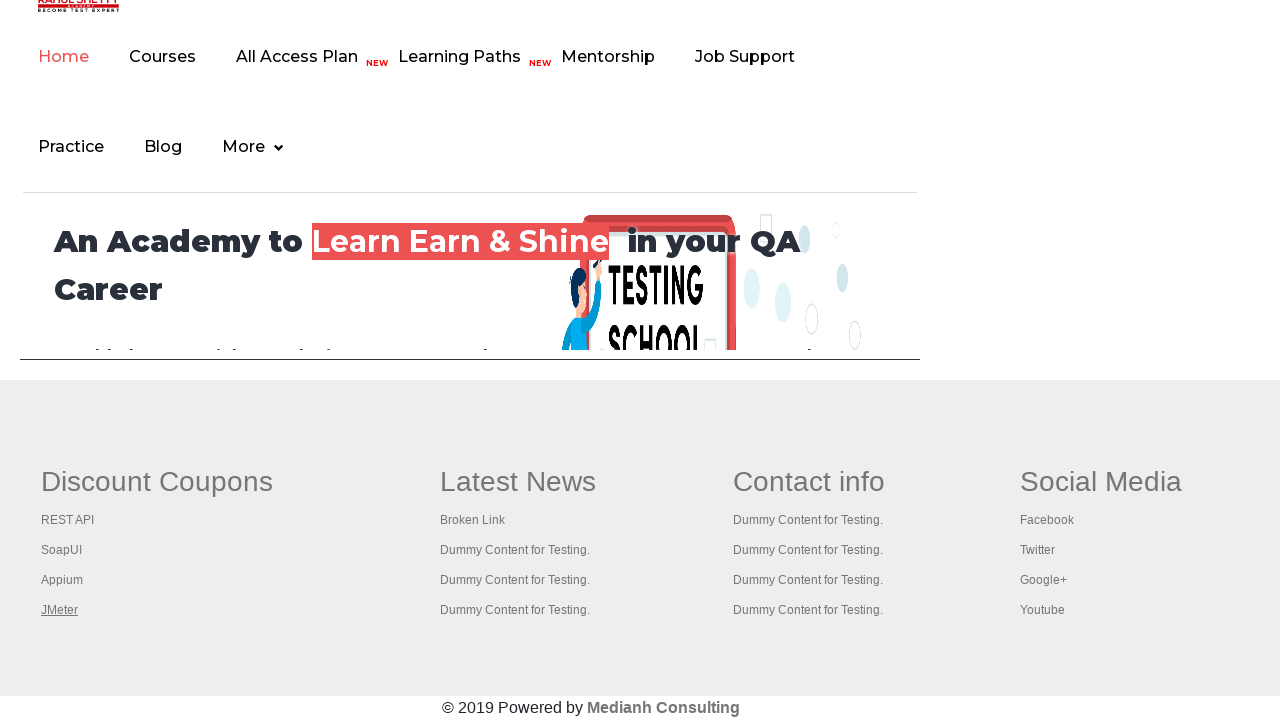

Verified page loaded (domcontentloaded state reached)
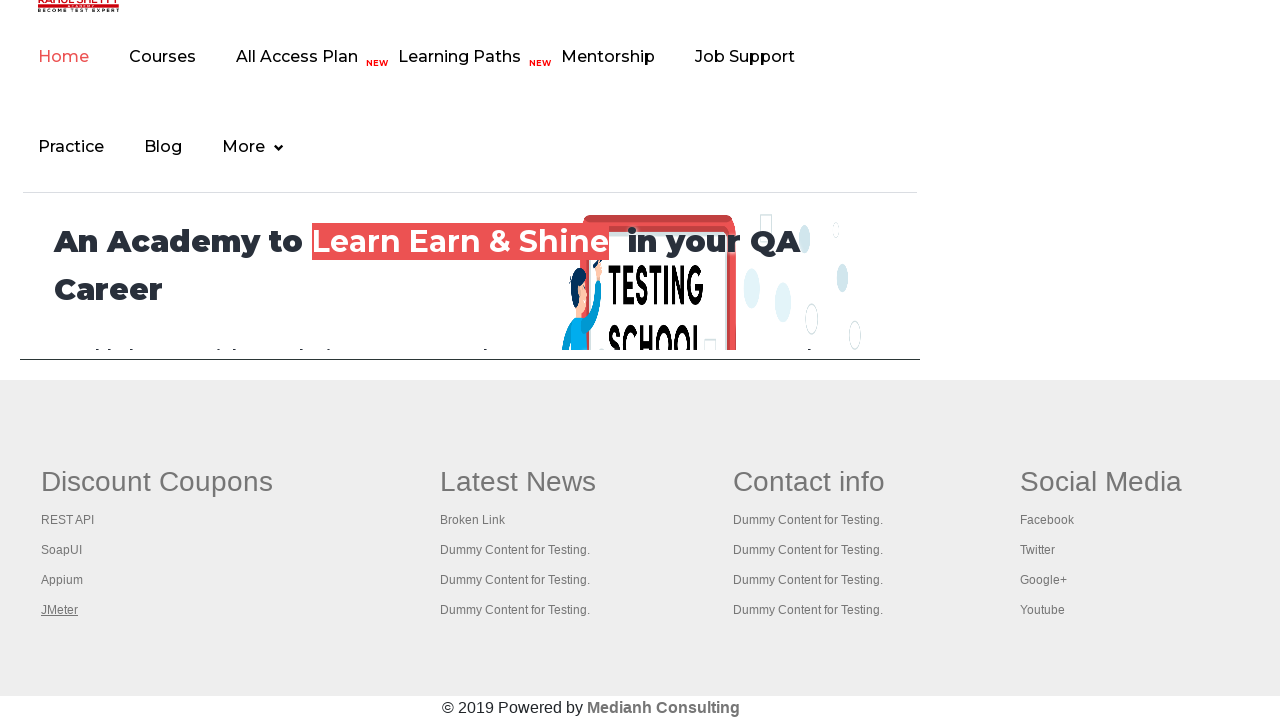

Switched to opened page/tab
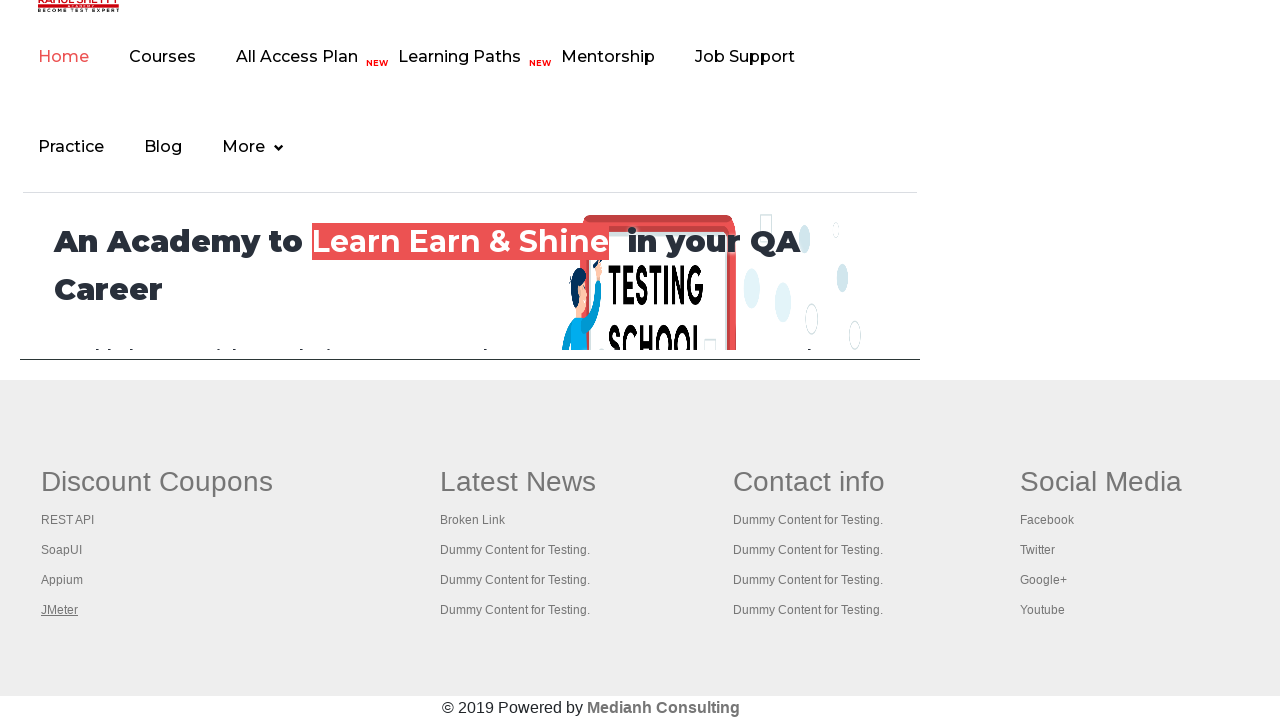

Verified page loaded (domcontentloaded state reached)
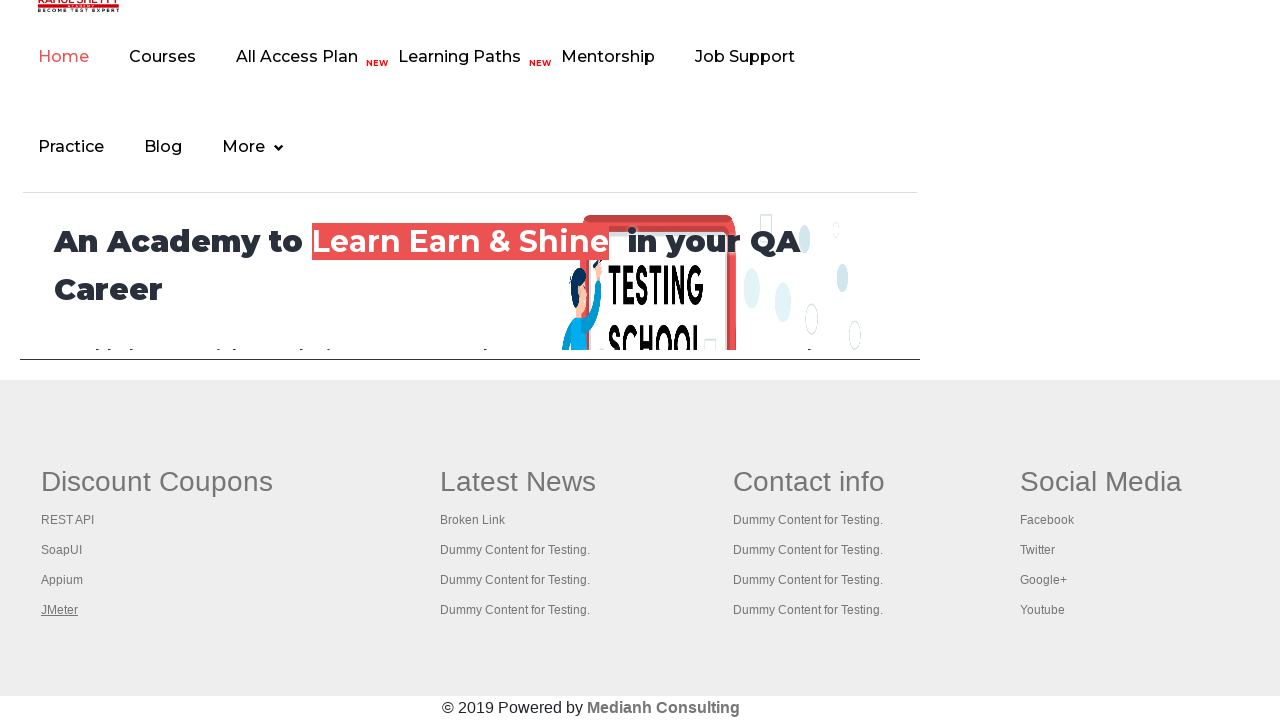

Switched to opened page/tab
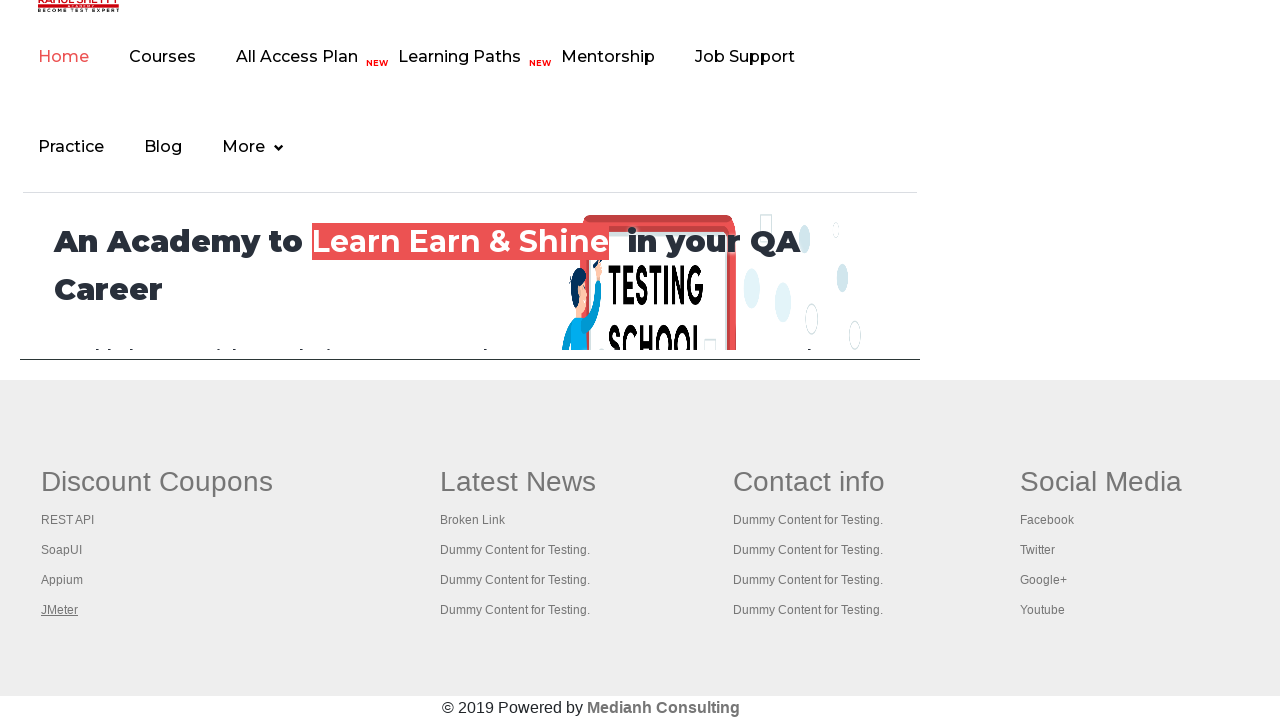

Verified page loaded (domcontentloaded state reached)
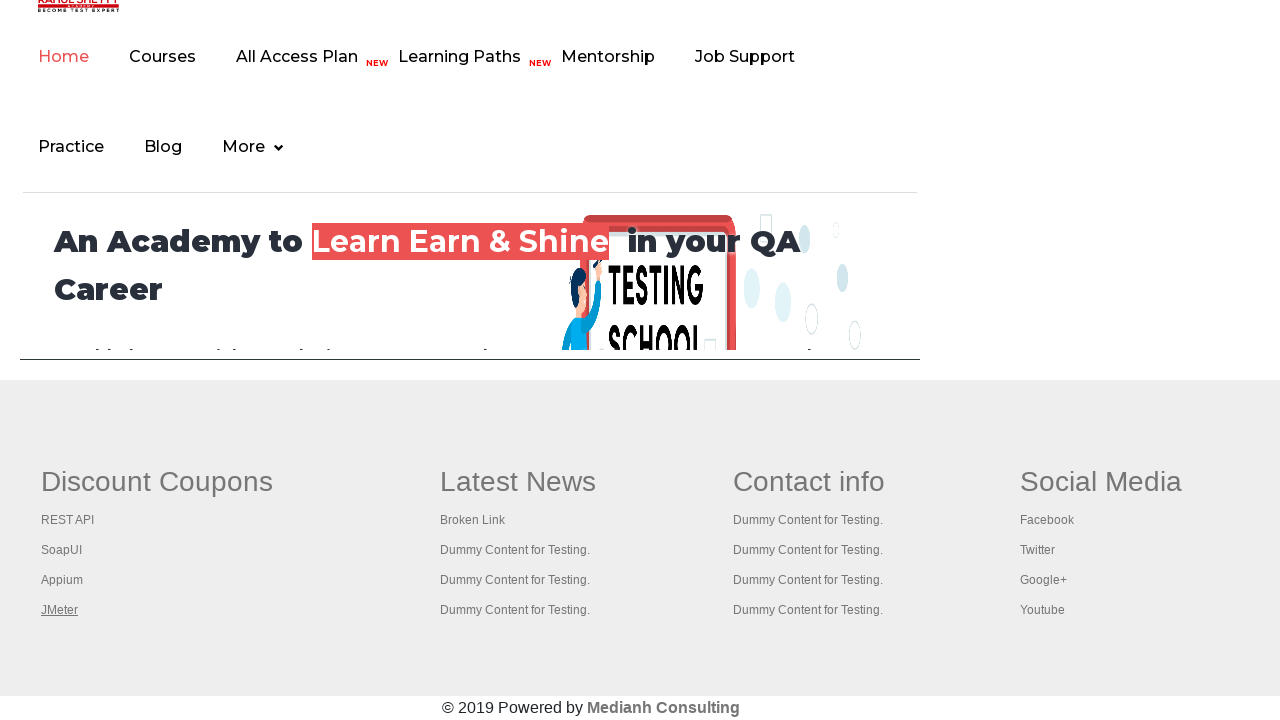

Switched to opened page/tab
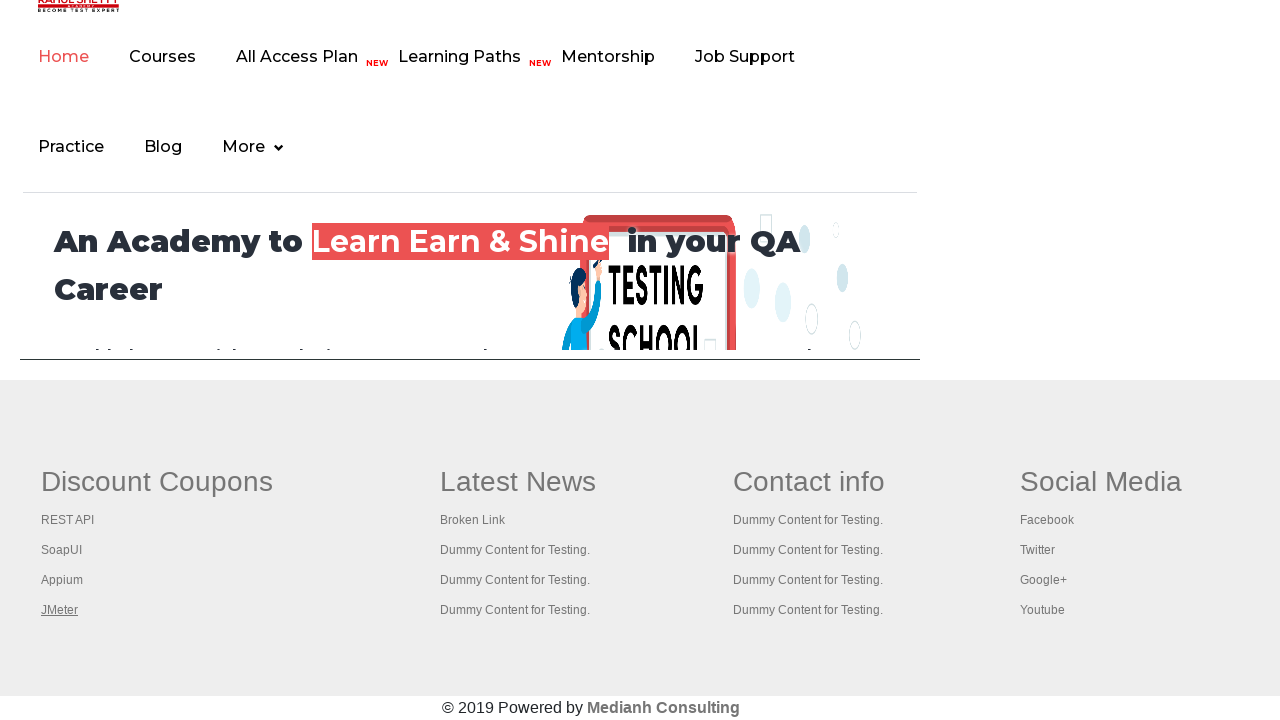

Verified page loaded (domcontentloaded state reached)
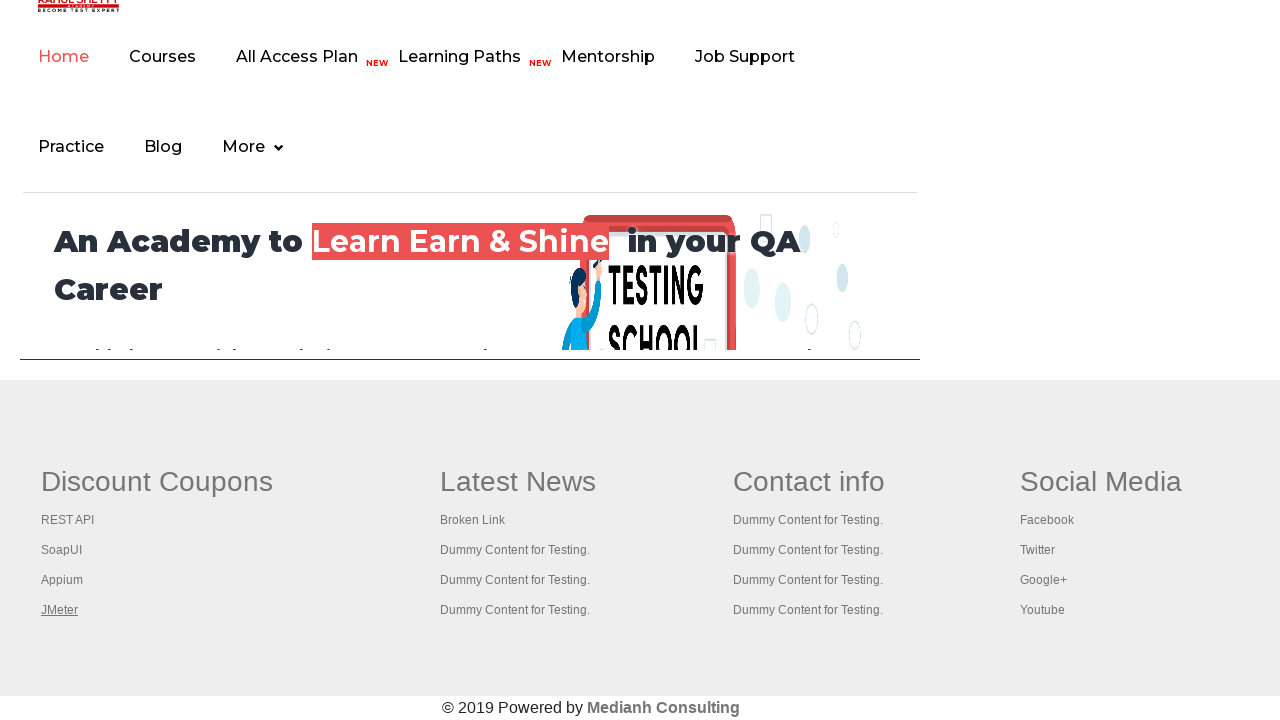

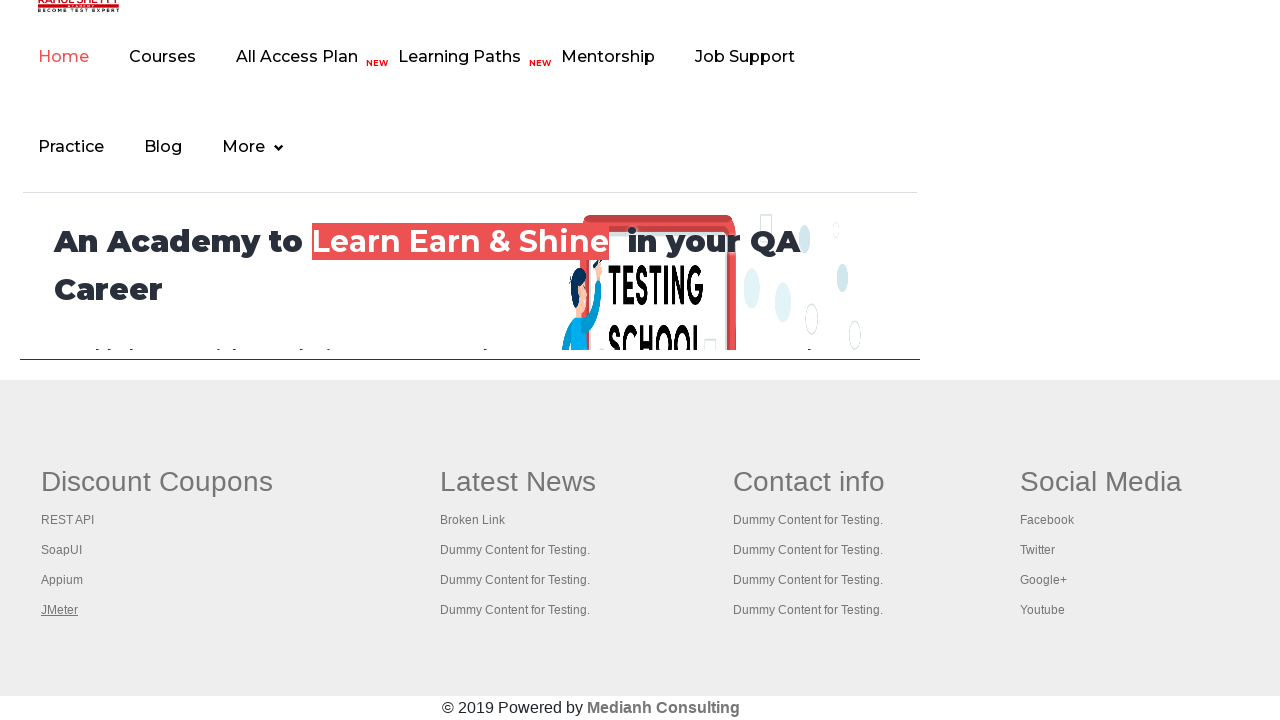